Tests the Practice Form by filling out a complete user registration form including personal details, date of birth, subjects, hobbies, file upload, and location selection, then submits the form.

Starting URL: https://demoqa.com/

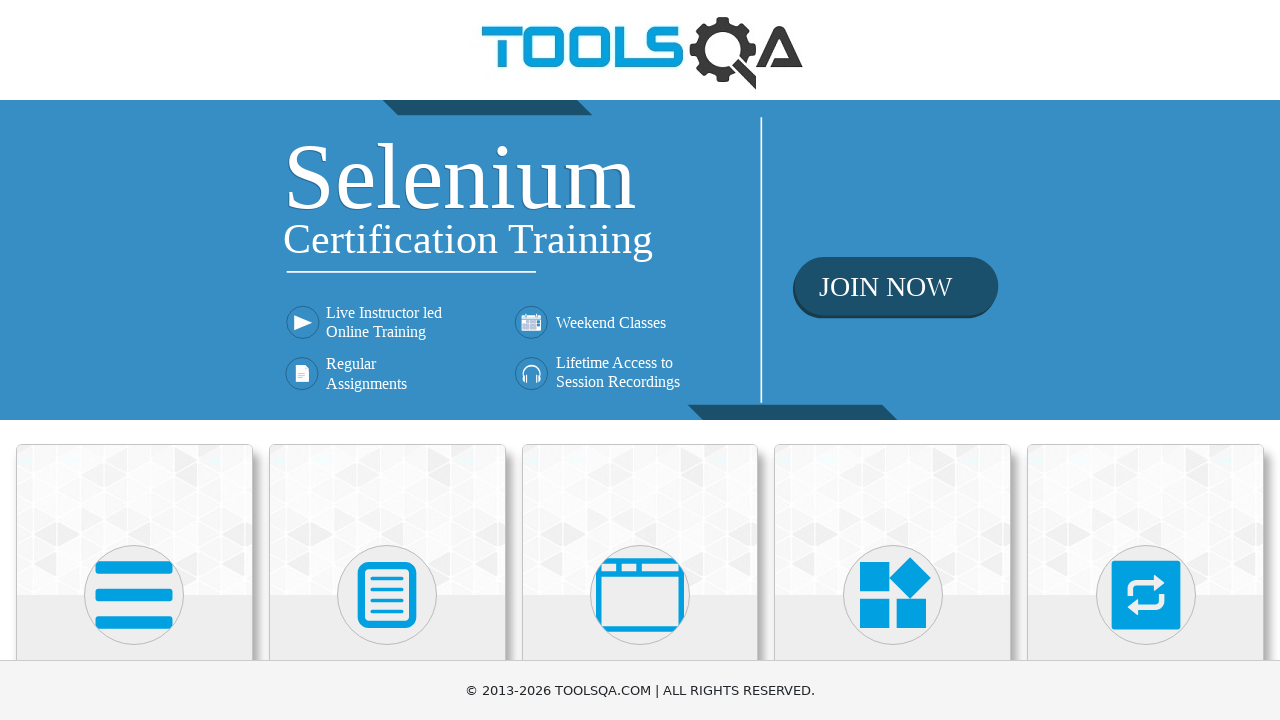

Clicked on Forms card at (387, 520) on xpath=//h5[text()='Forms']/ancestor::div[@class='card mt-4 top-card']
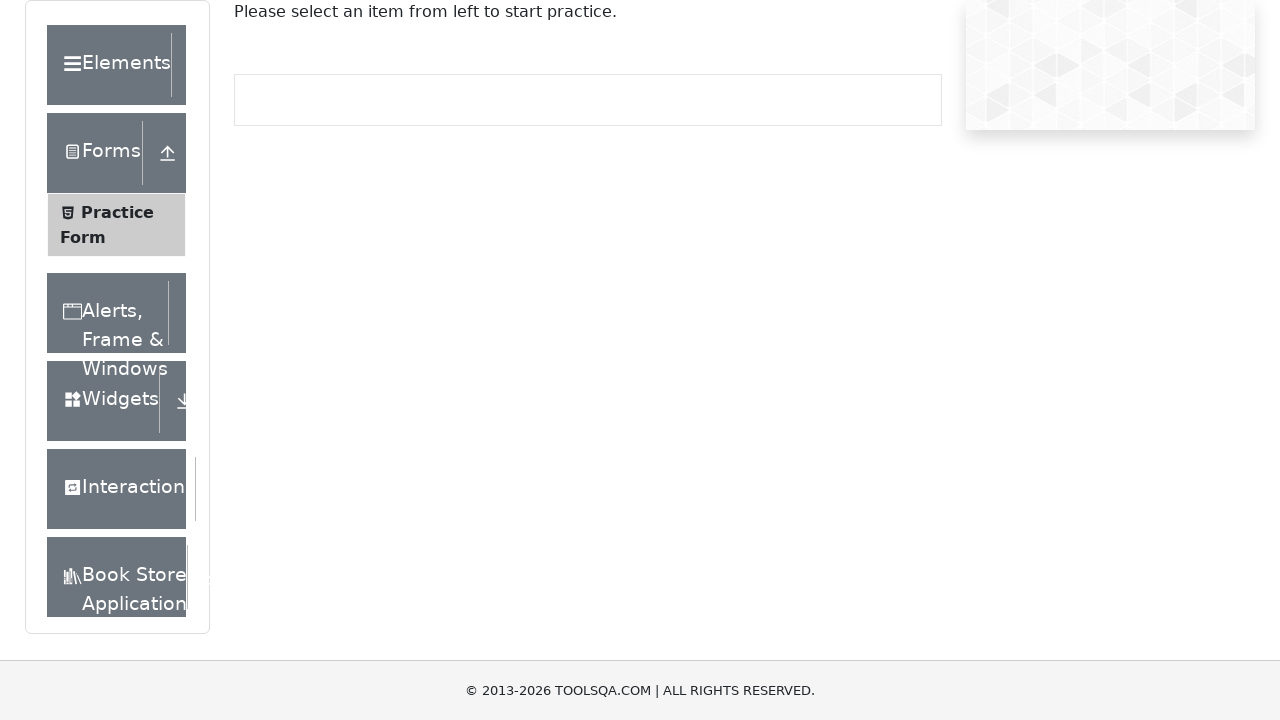

Practice Form option is visible
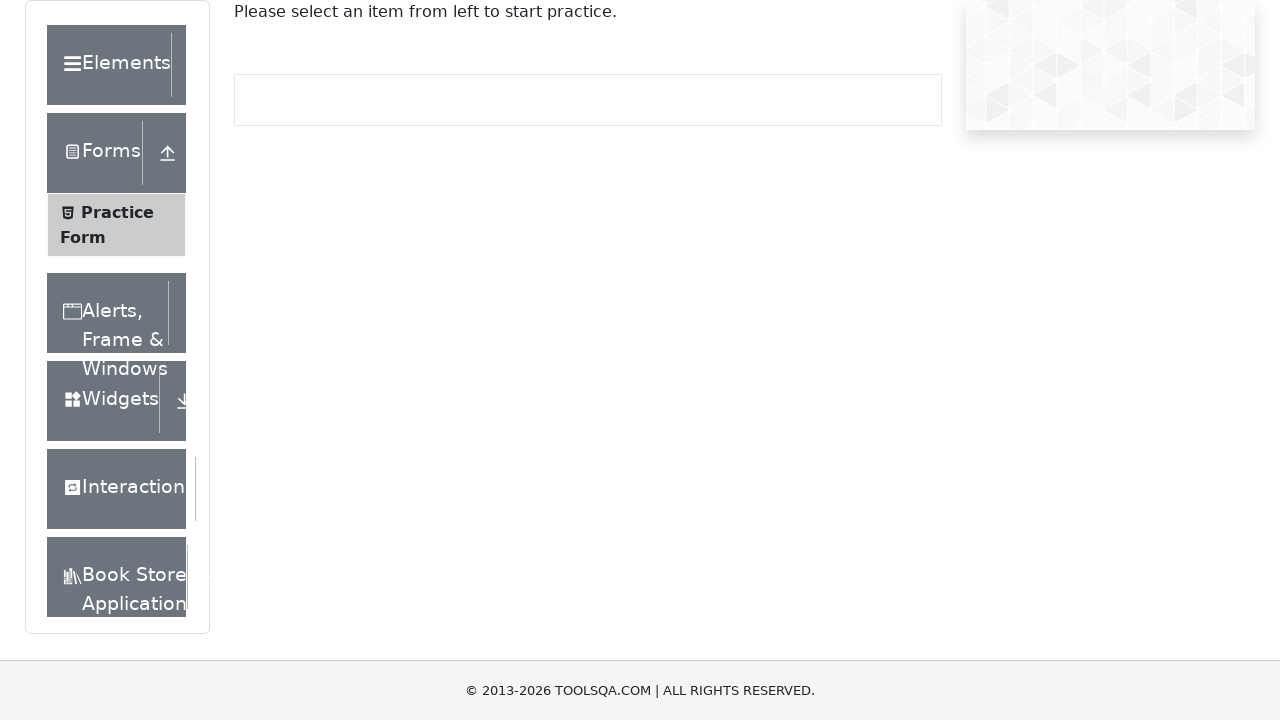

Clicked on Practice Form option at (117, 212) on xpath=//span[text()='Practice Form']
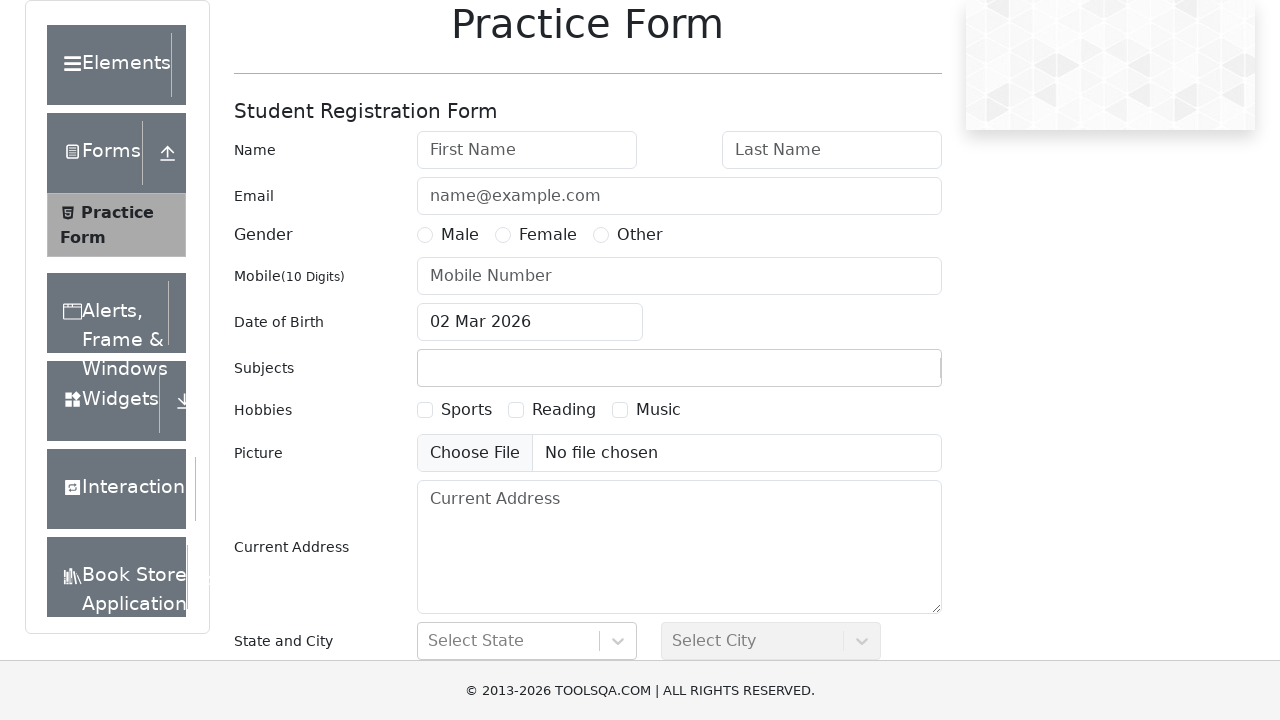

Hid fixed banner element
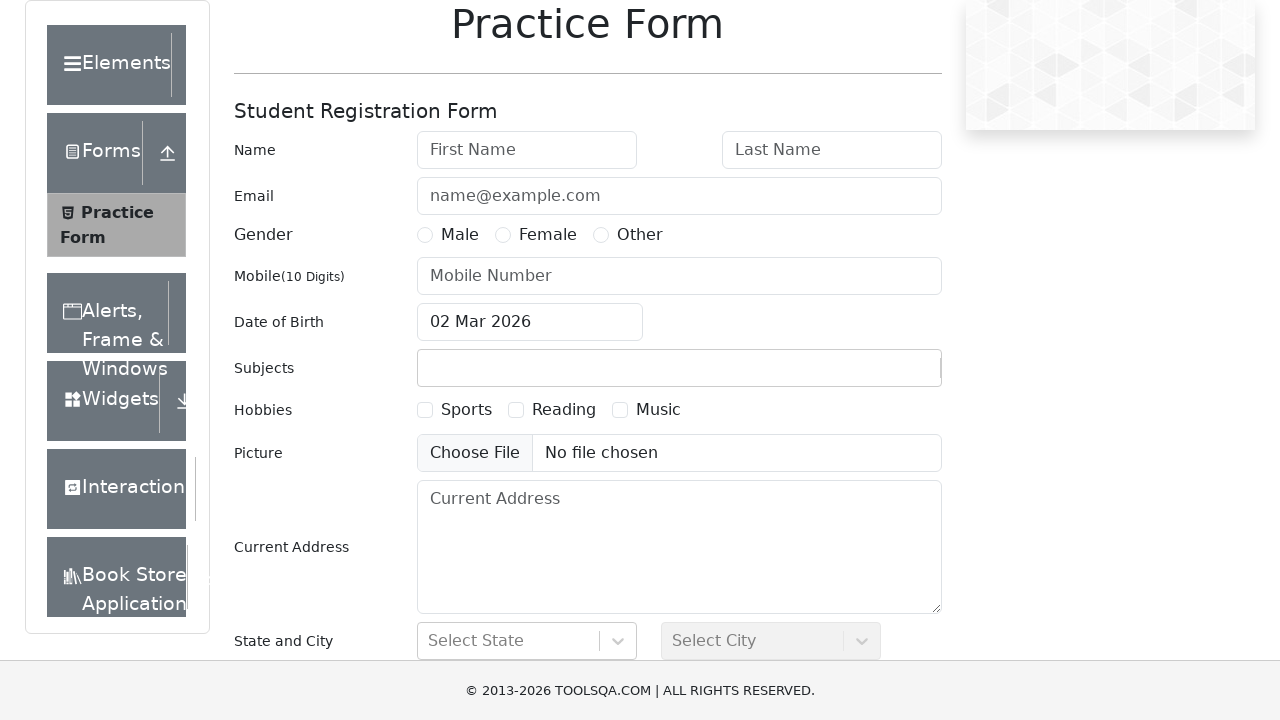

Hid footer element
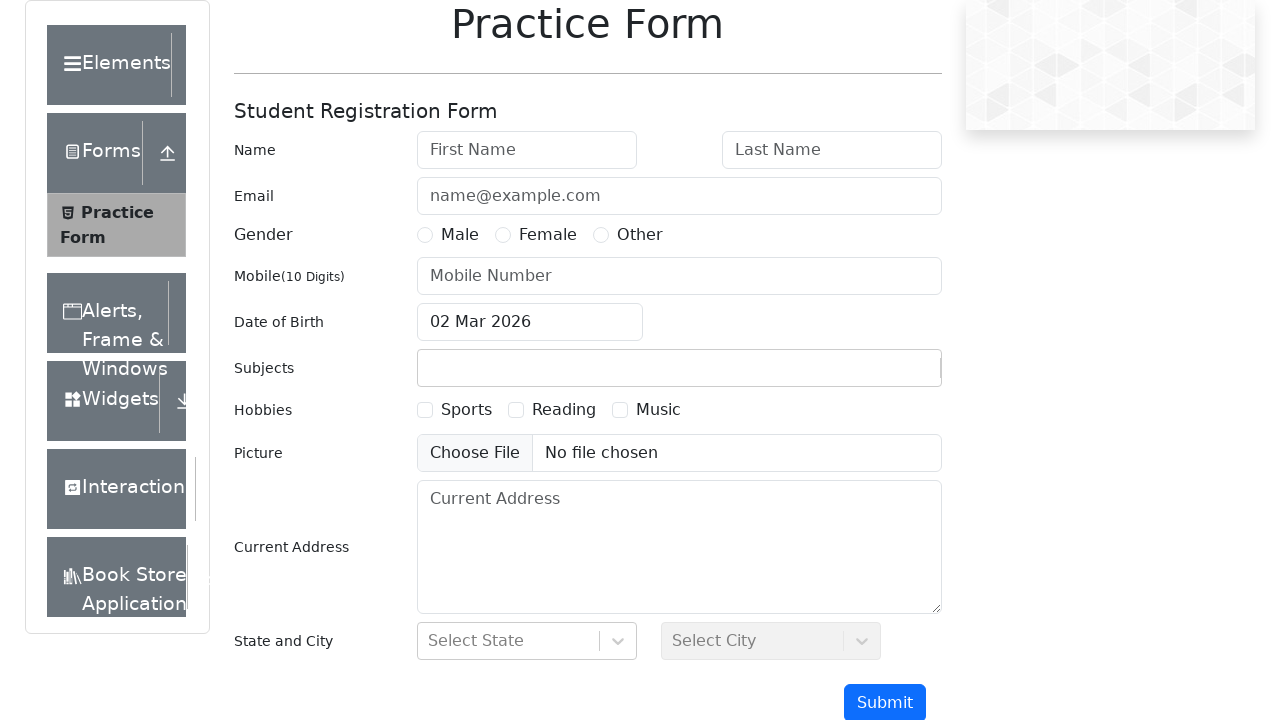

Filled first name with 'Genesis' on #firstName
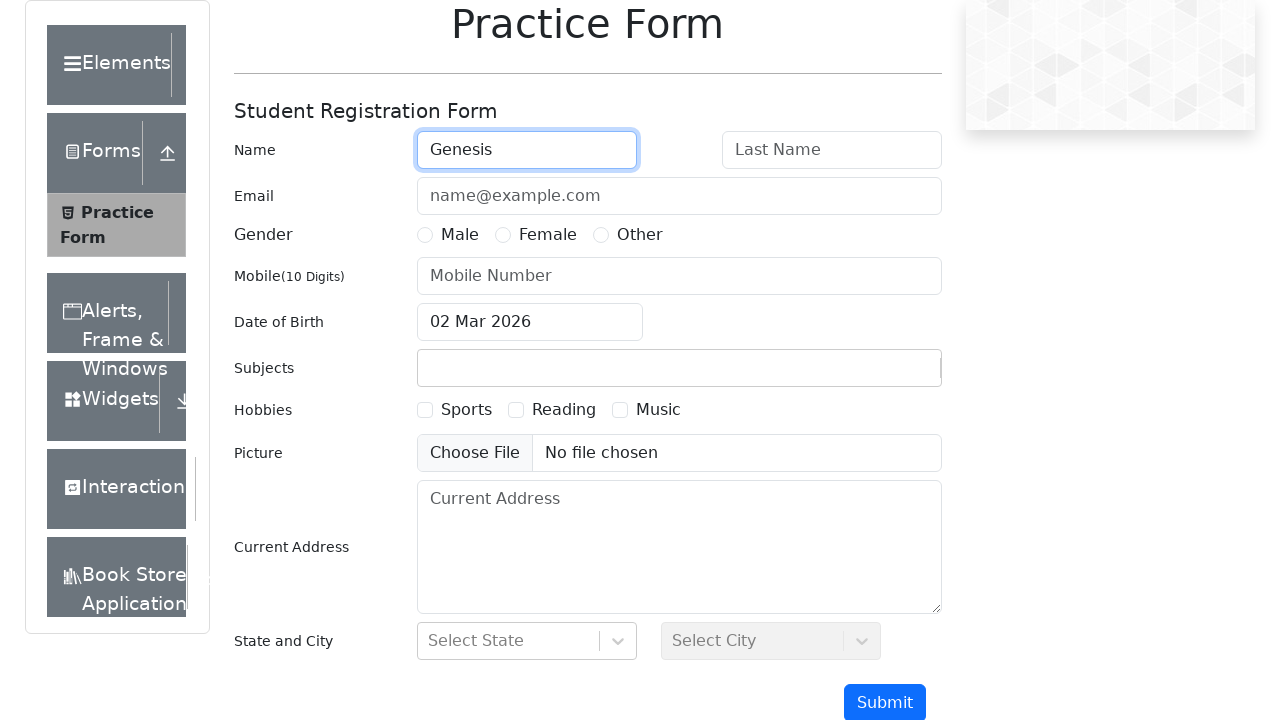

Filled last name with 'Camba' on #lastName
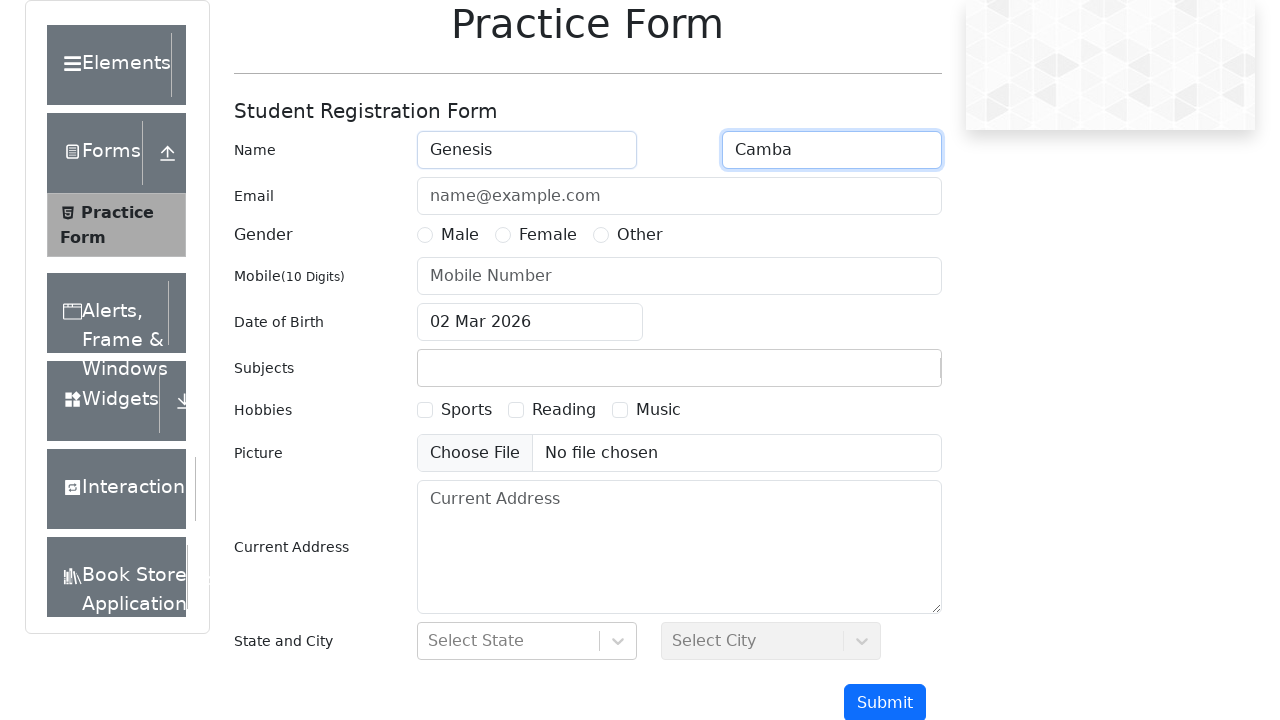

Filled email with 'genesiscamba@gmail.com' on #userEmail
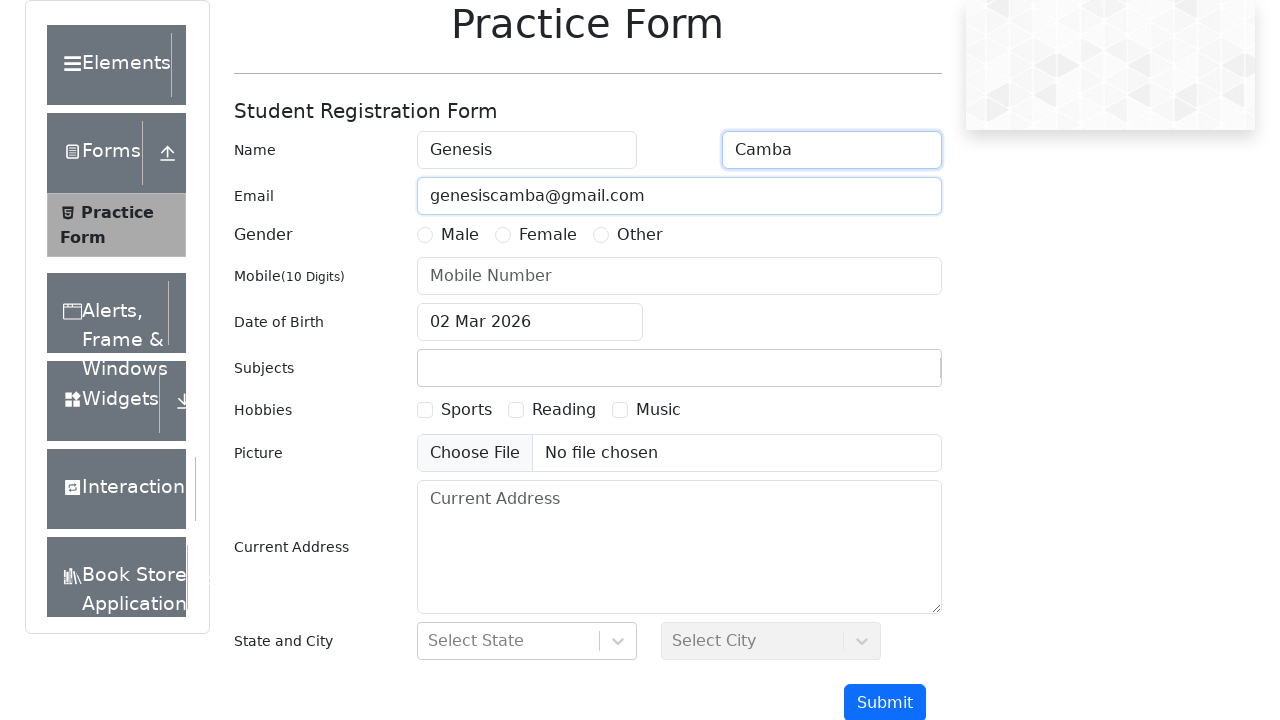

Selected Female gender option at (548, 235) on xpath=//label[text()='Female']
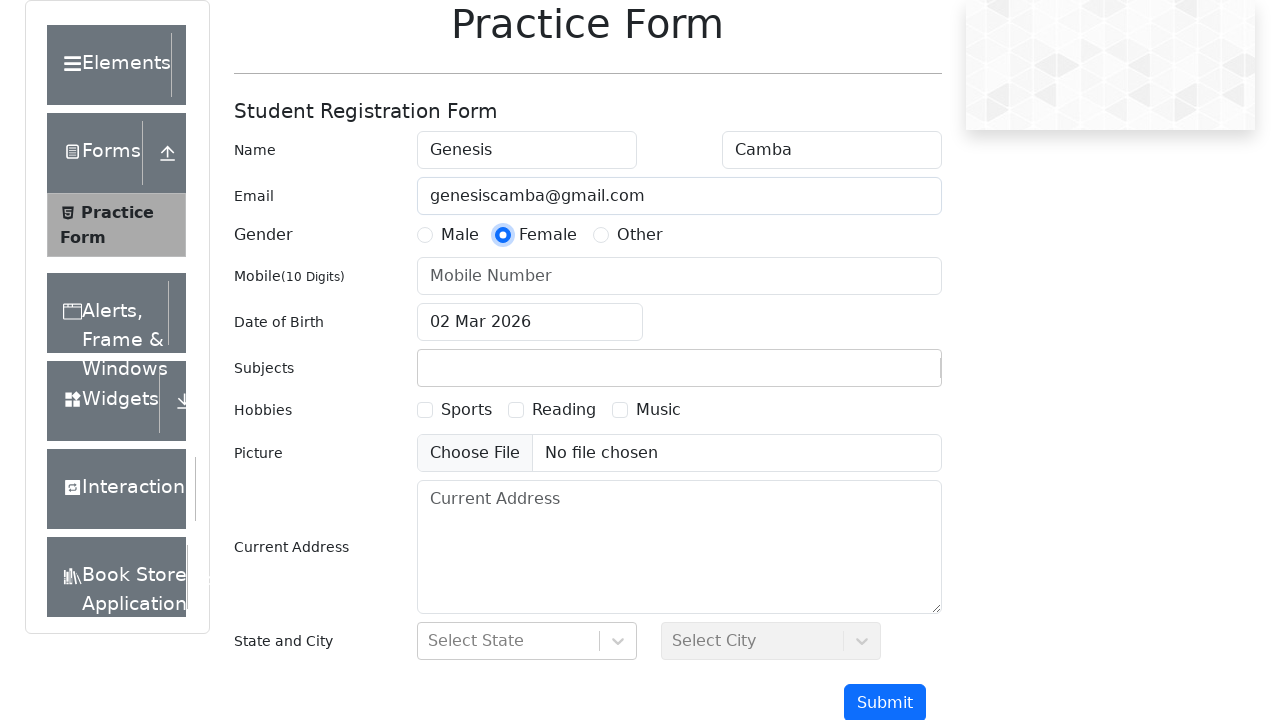

Filled phone number with '1234567890' on #userNumber
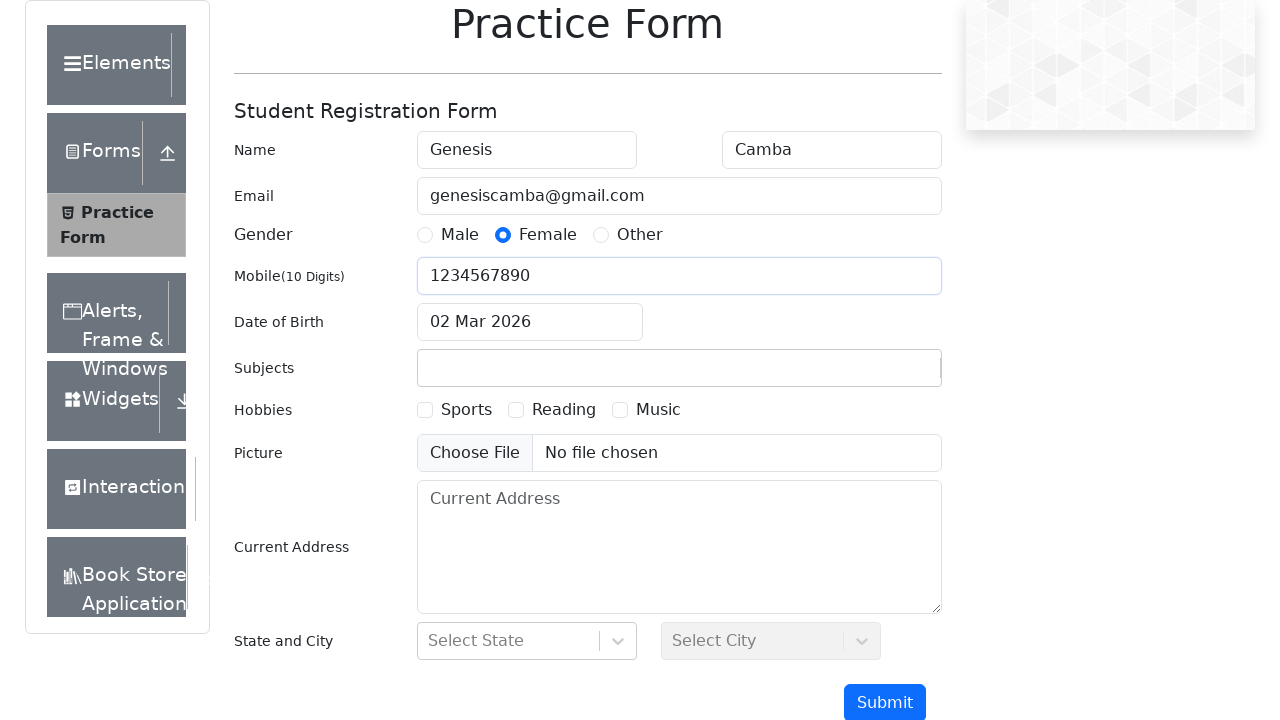

Clicked on date of birth input field at (530, 322) on #dateOfBirthInput
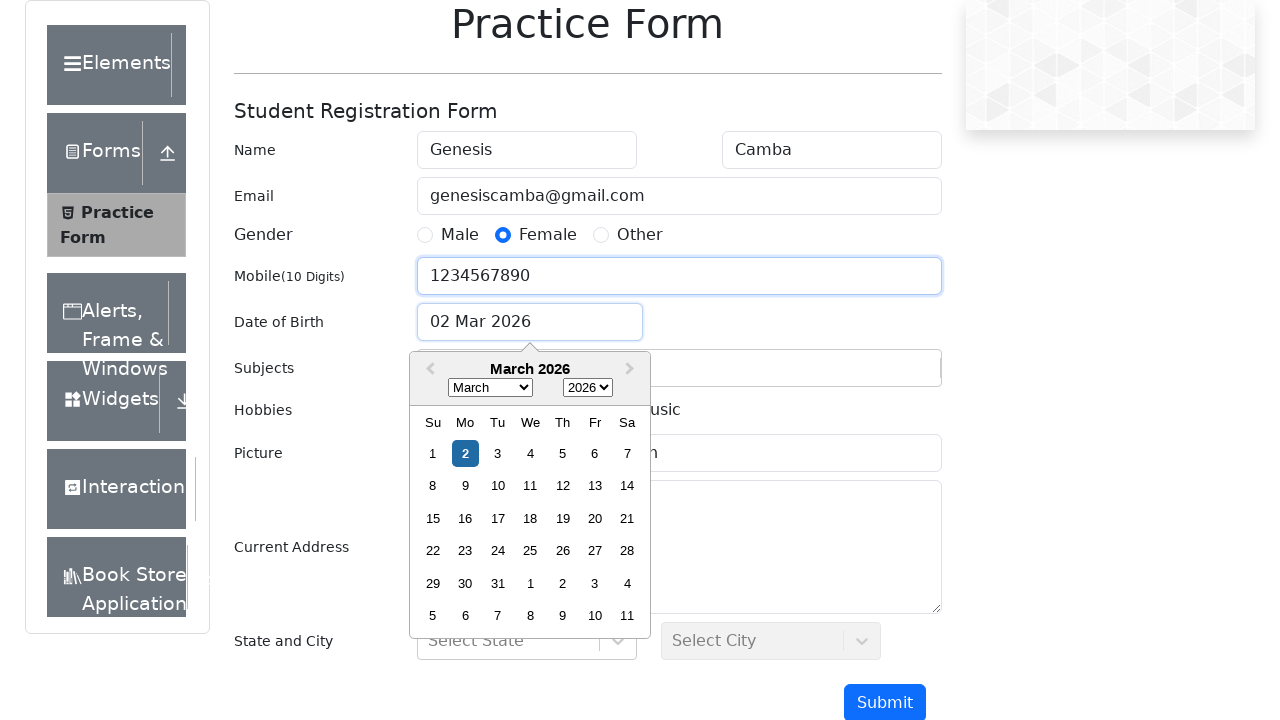

Selected April as birth month on .react-datepicker__month-select
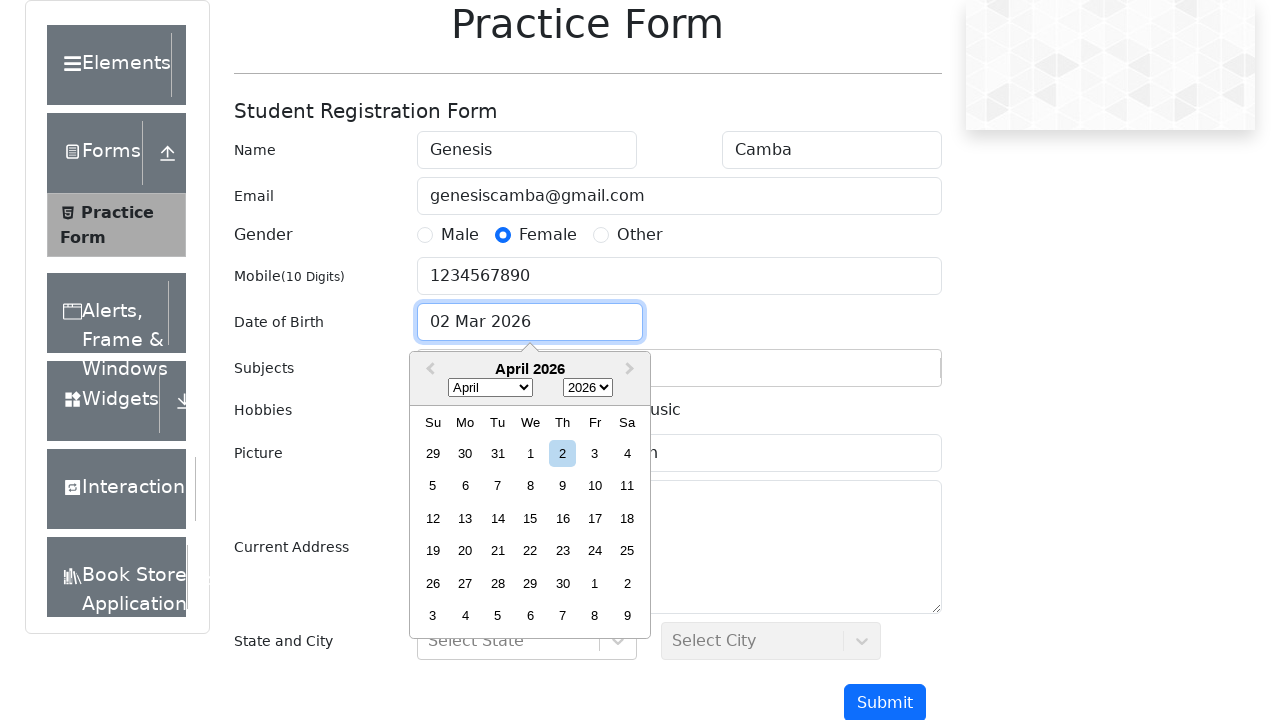

Selected 1997 as birth year on .react-datepicker__year-select
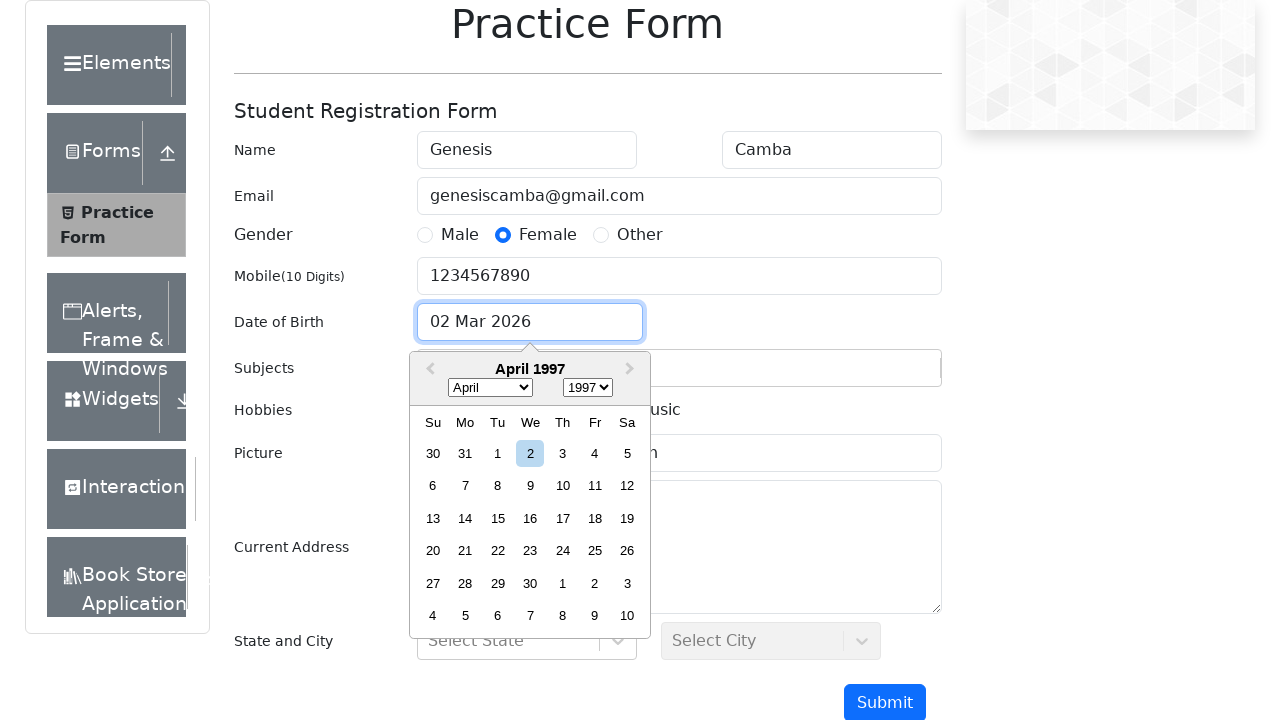

Selected day 16 as birth date at (530, 518) on xpath=//div[@class='react-datepicker__day react-datepicker__day--016']
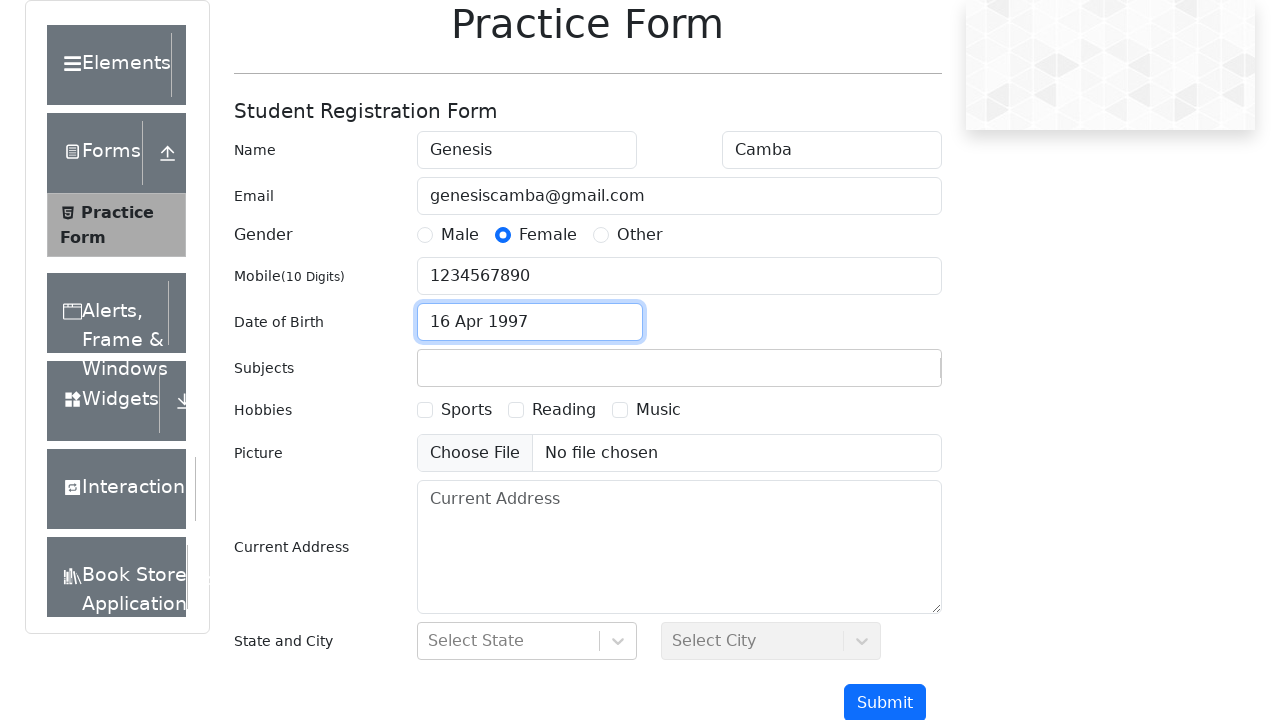

Filled subjects input with 'English' on #subjectsInput
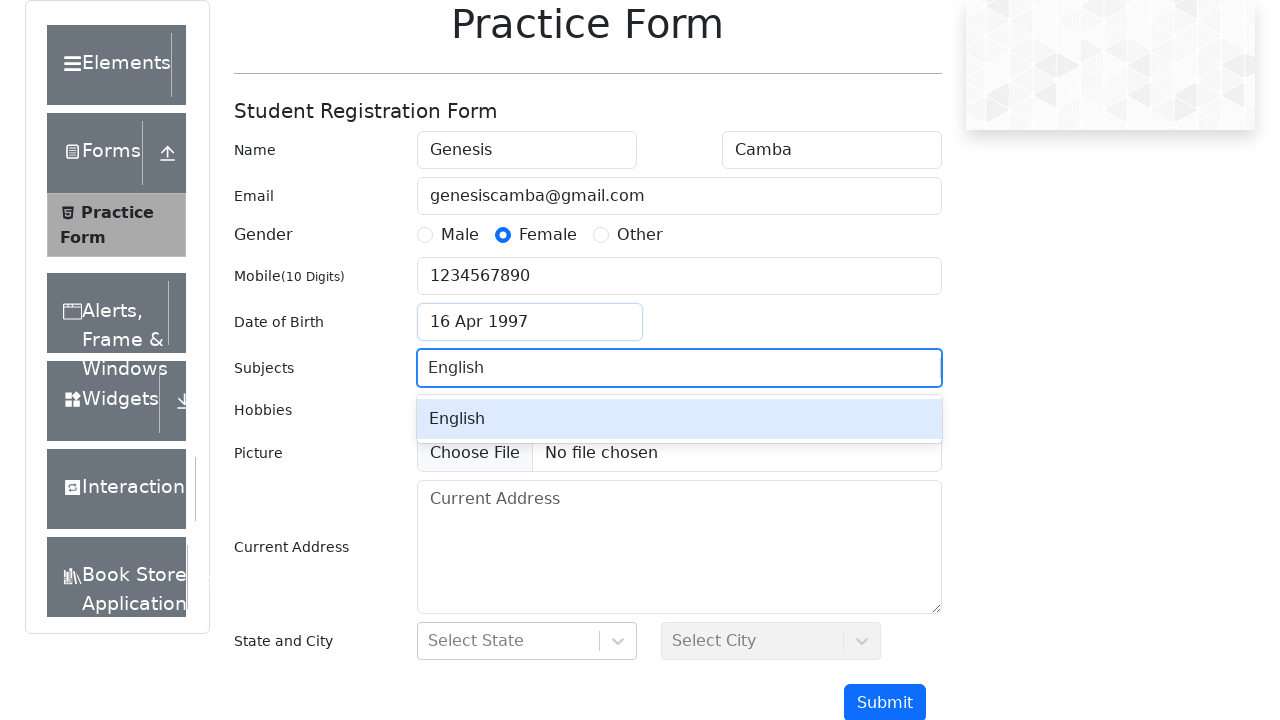

Pressed Enter to confirm English subject on #subjectsInput
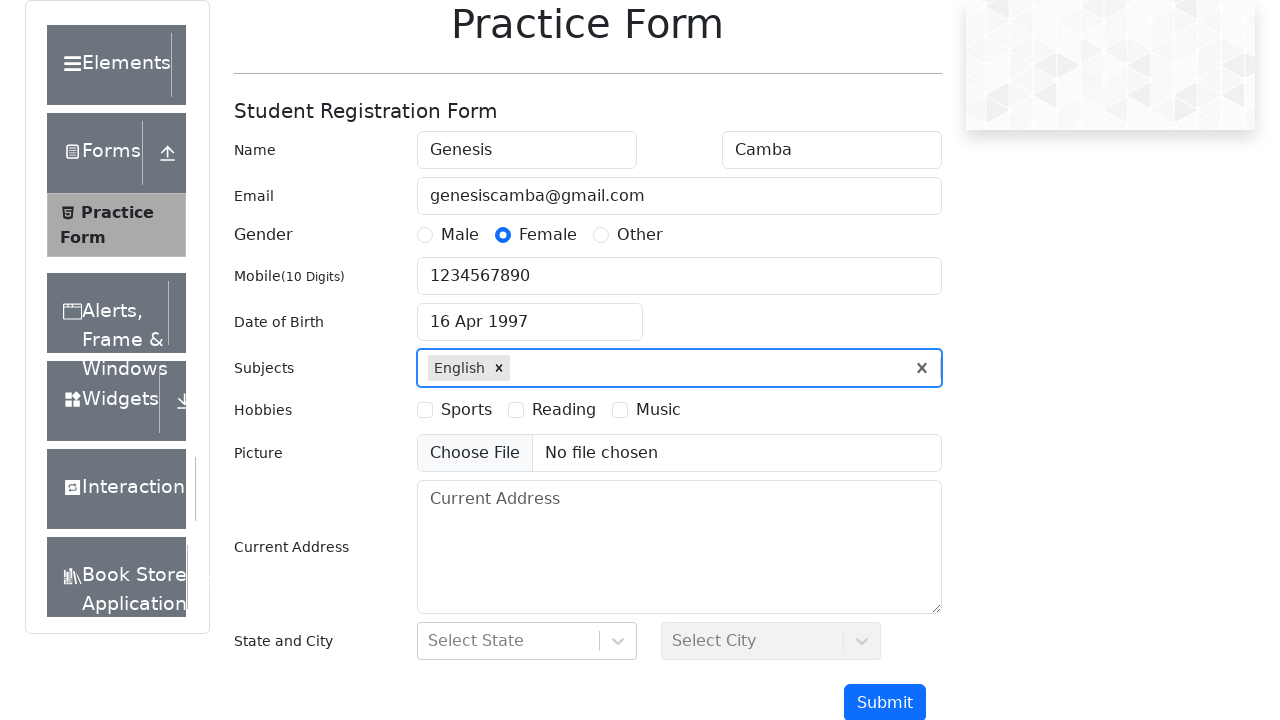

Selected Sports hobby at (466, 410) on xpath=//label[text()='Sports']
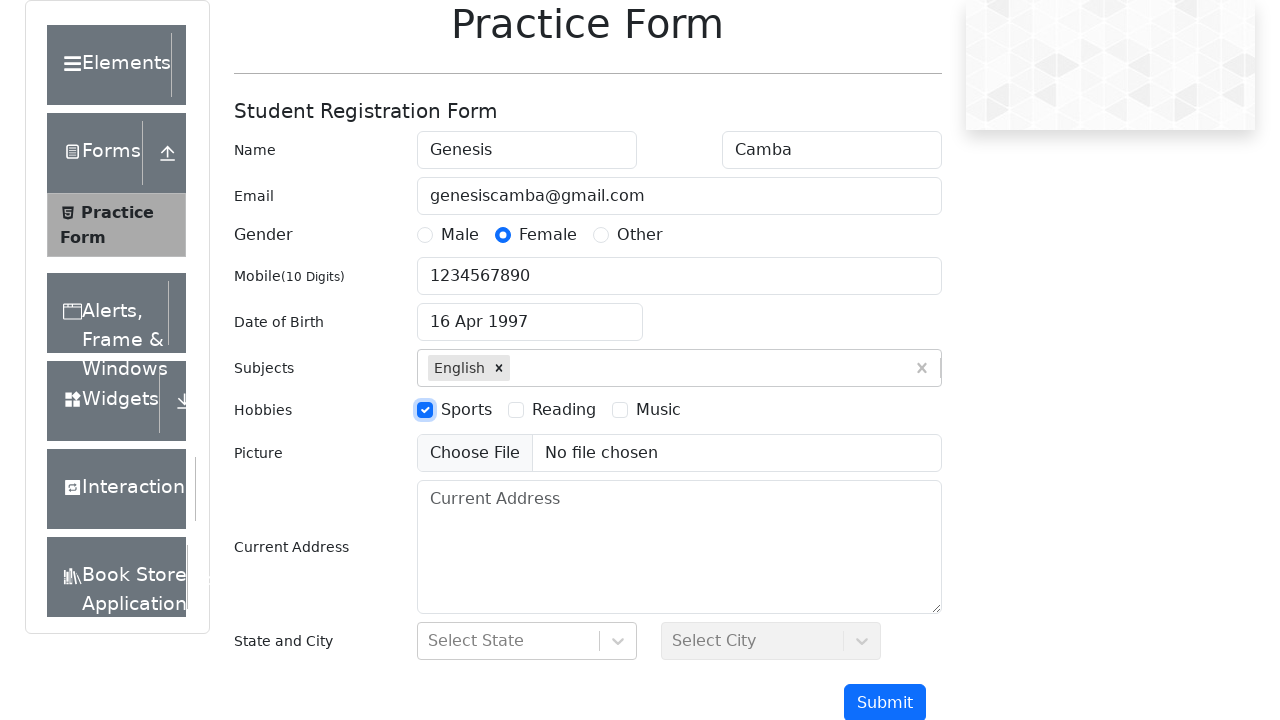

Filled current address with 'Costa Rica' on #currentAddress
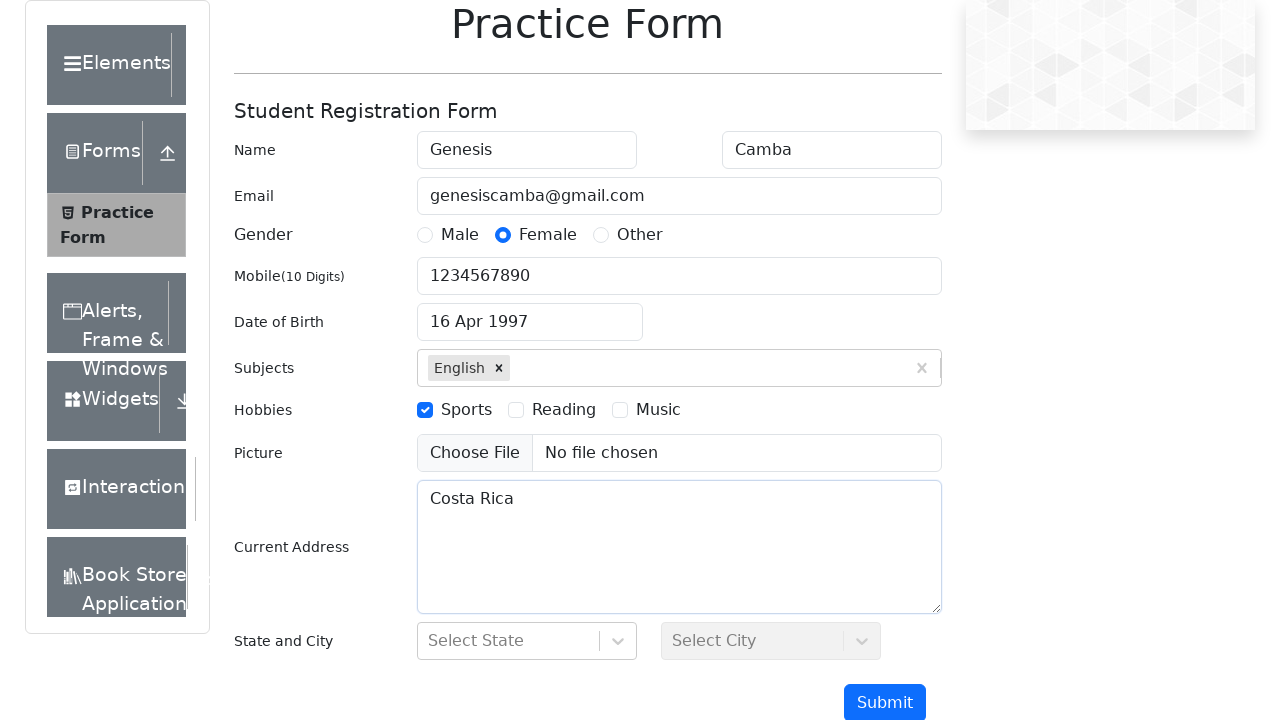

Filled state input with 'NCR' on #react-select-3-input
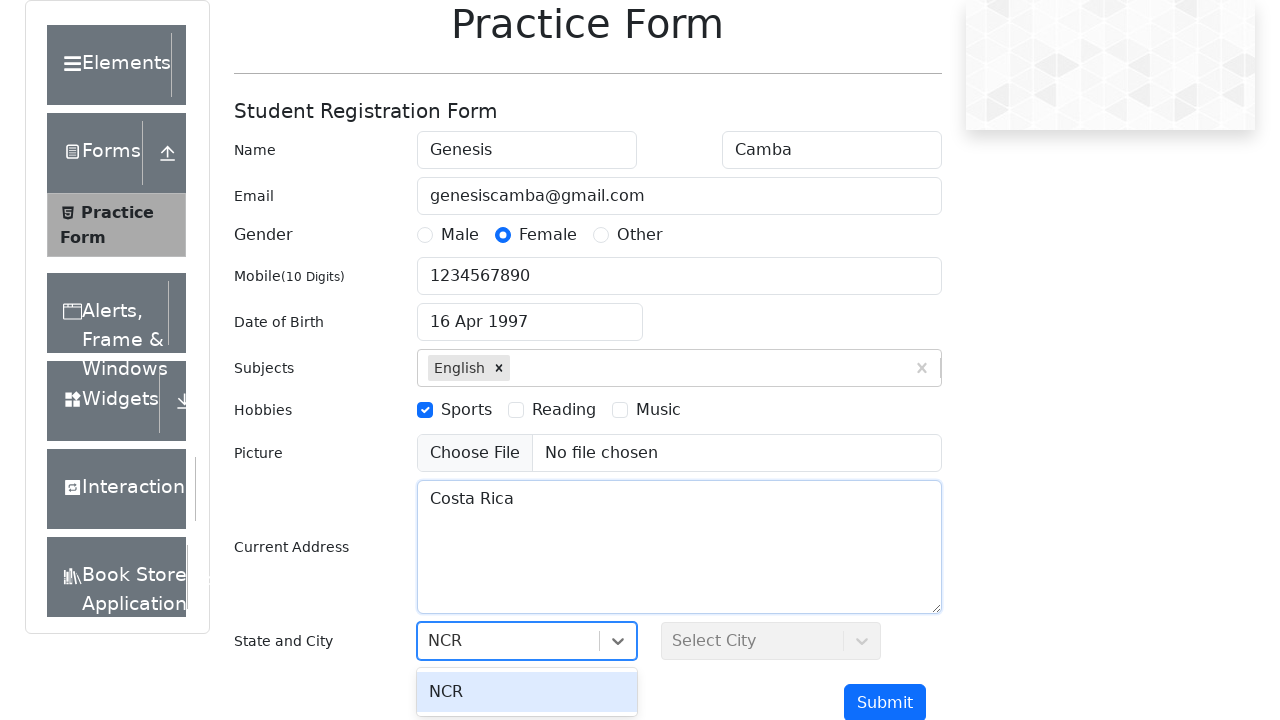

Pressed Enter to confirm NCR state selection on #react-select-3-input
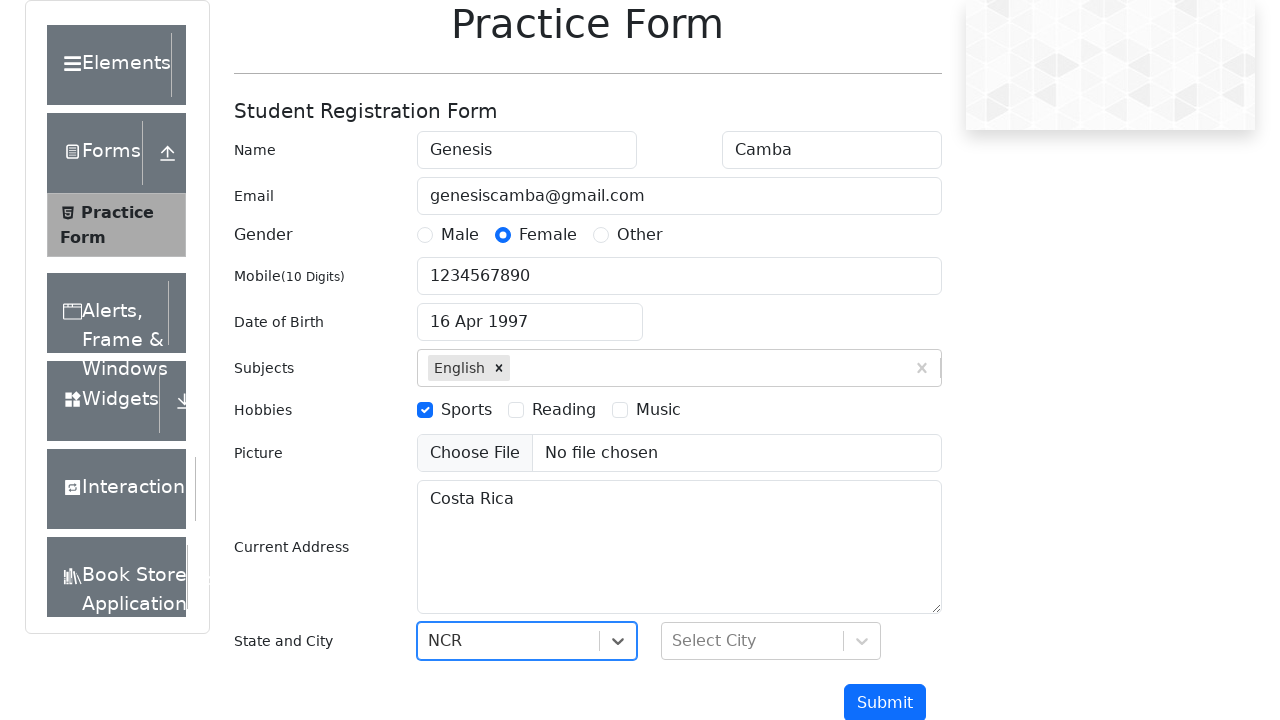

Filled city input with 'Delhi' on #react-select-4-input
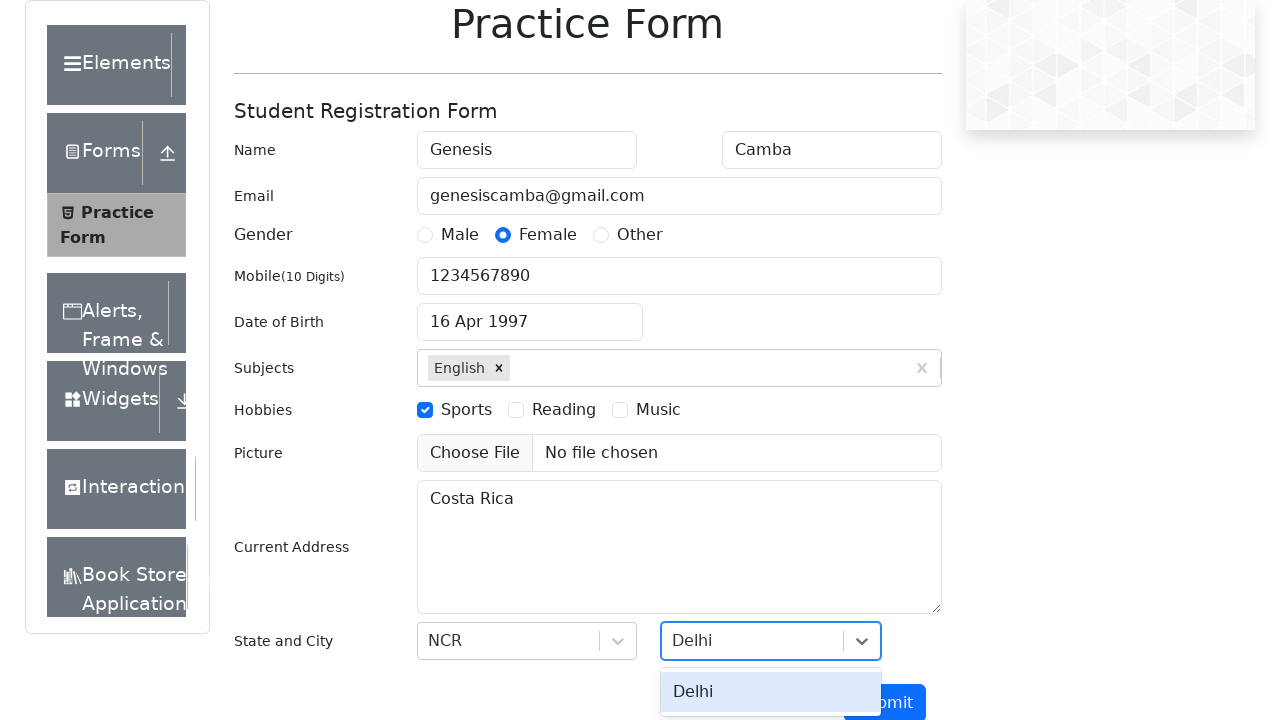

Pressed Enter to confirm Delhi city selection on #react-select-4-input
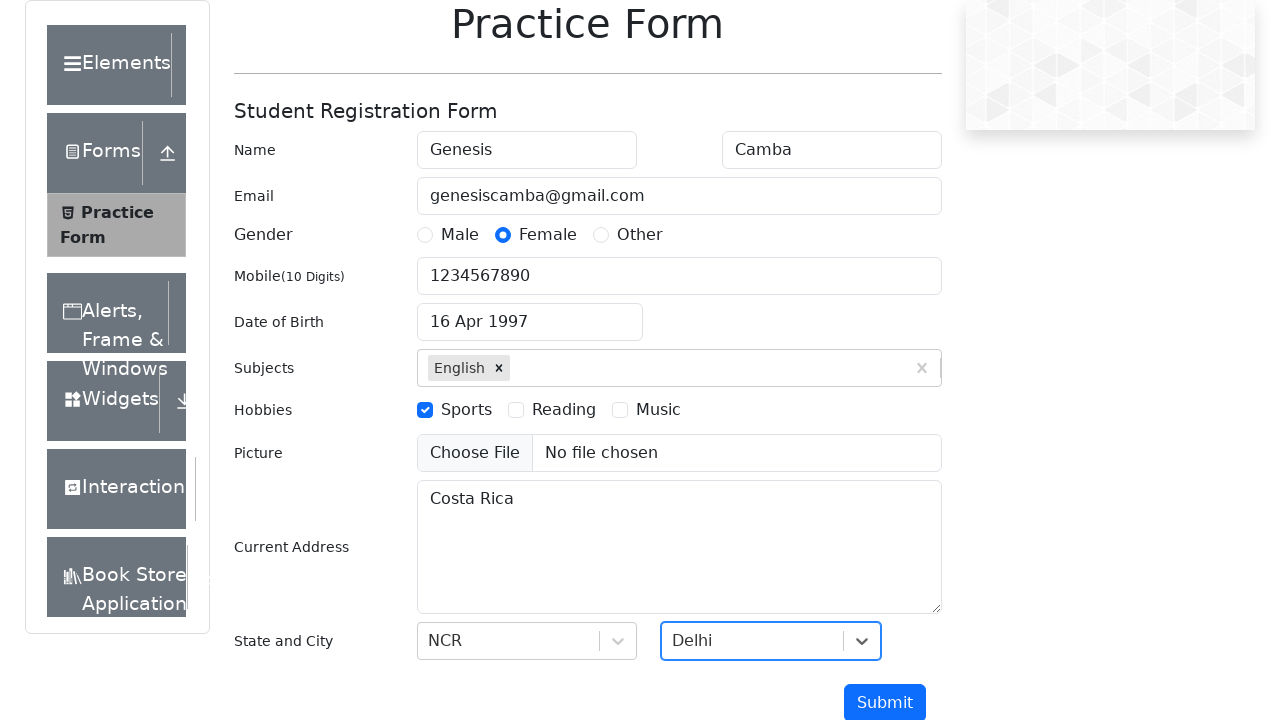

Clicked submit button to complete user registration at (885, 701) on #submit
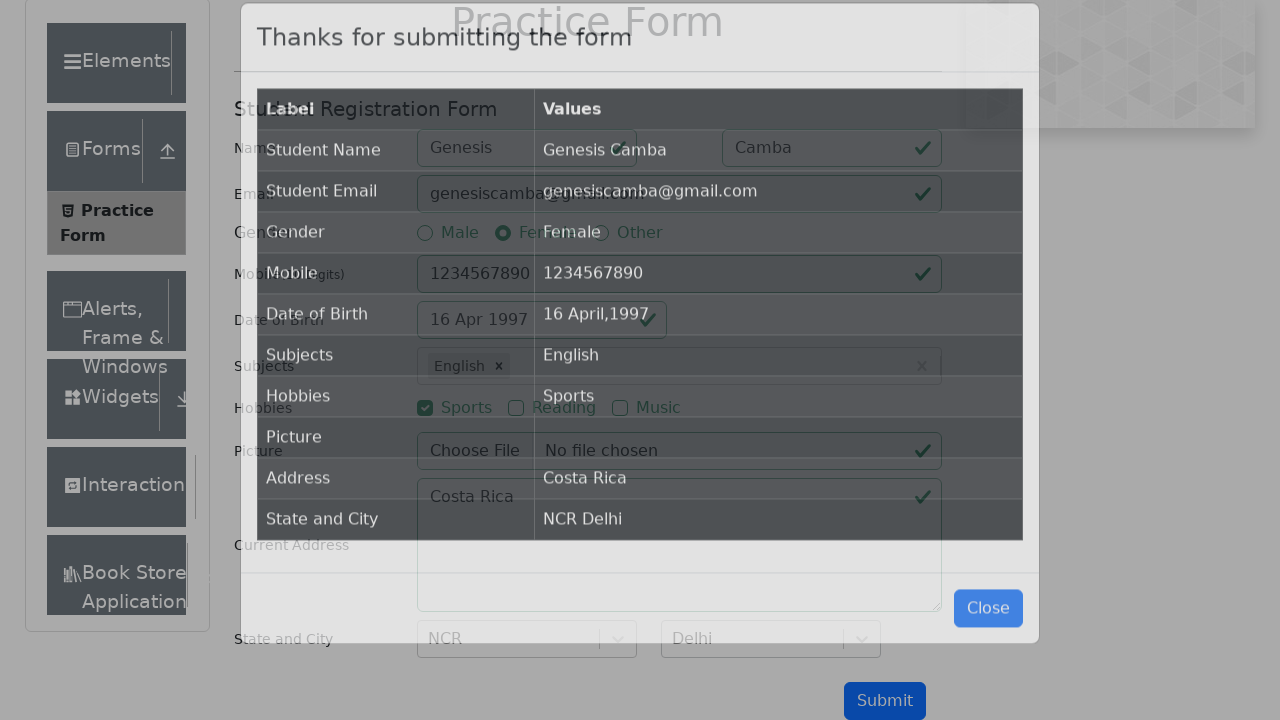

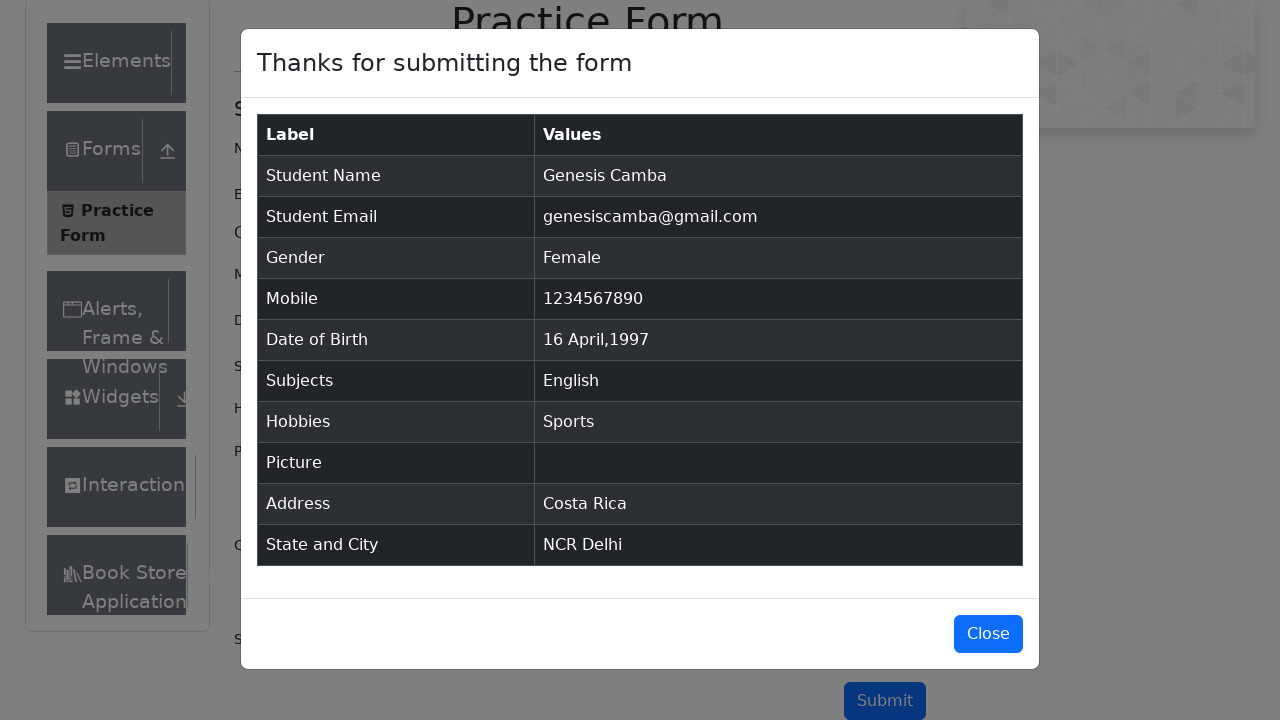